Tests double-click functionality on an element within an iframe

Starting URL: http://api.jquery.com/dblclick/

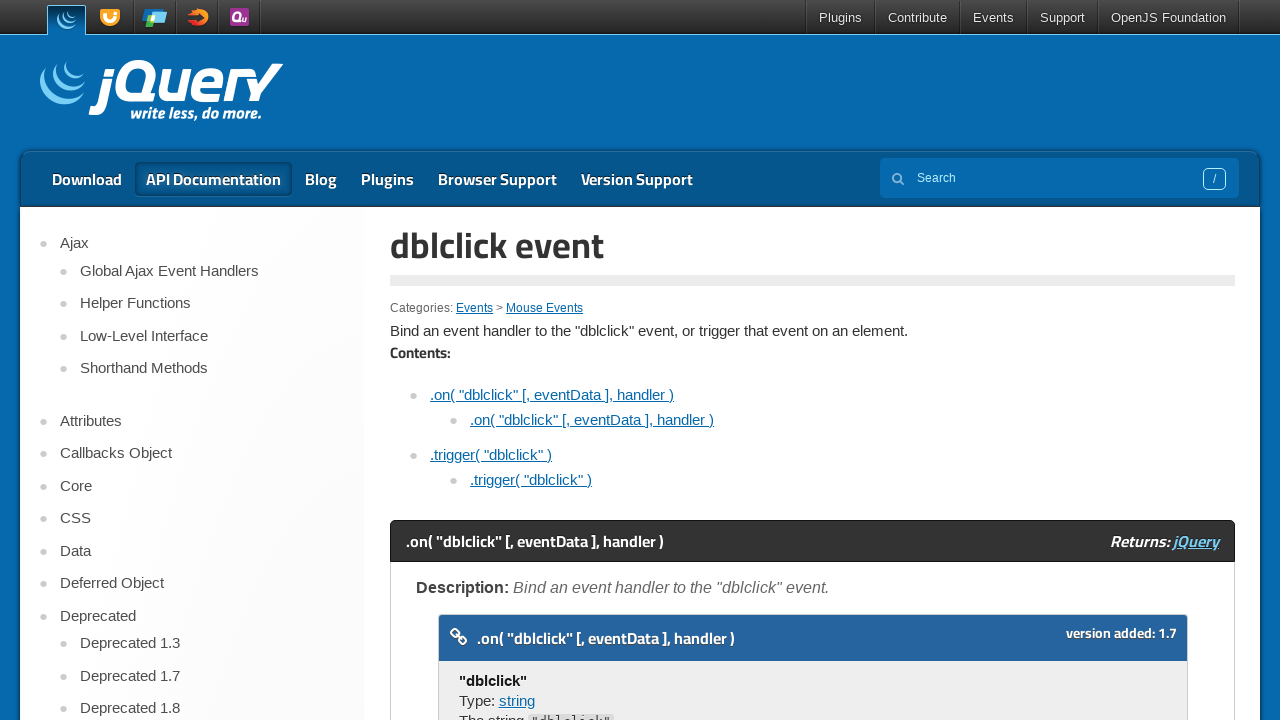

Navigated to jQuery dblclick API documentation page
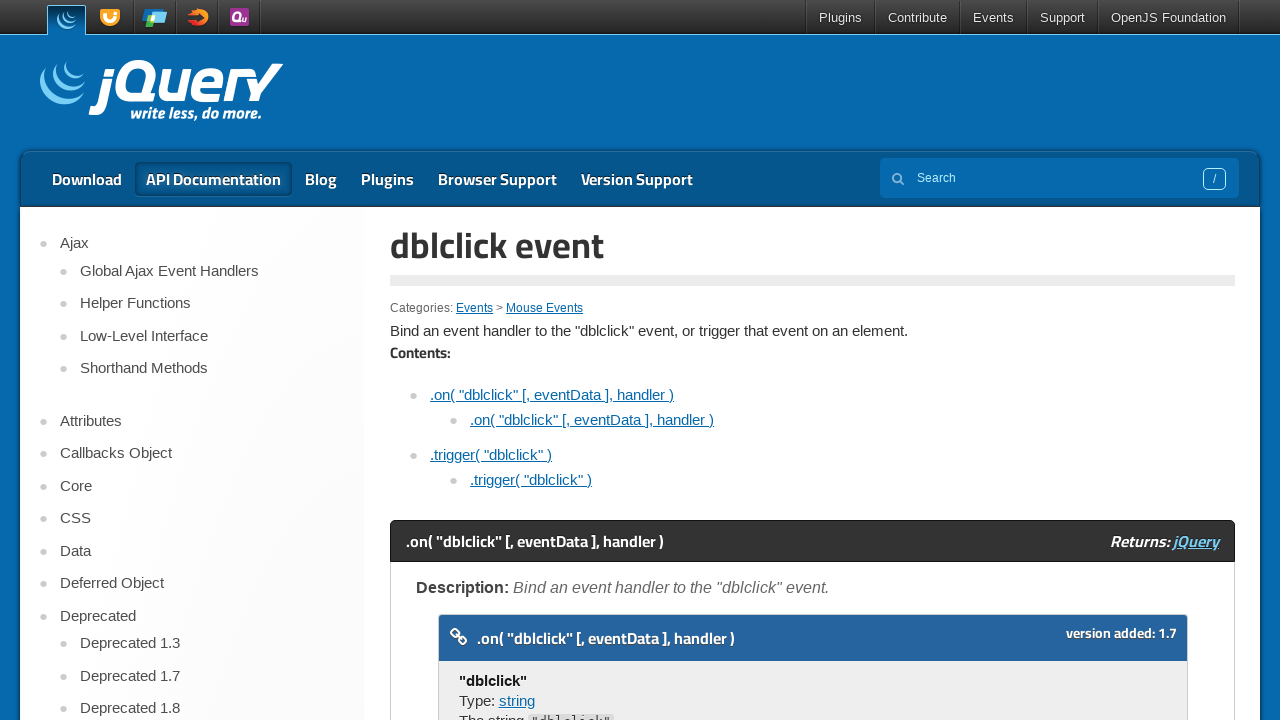

Located and selected the first iframe on the page
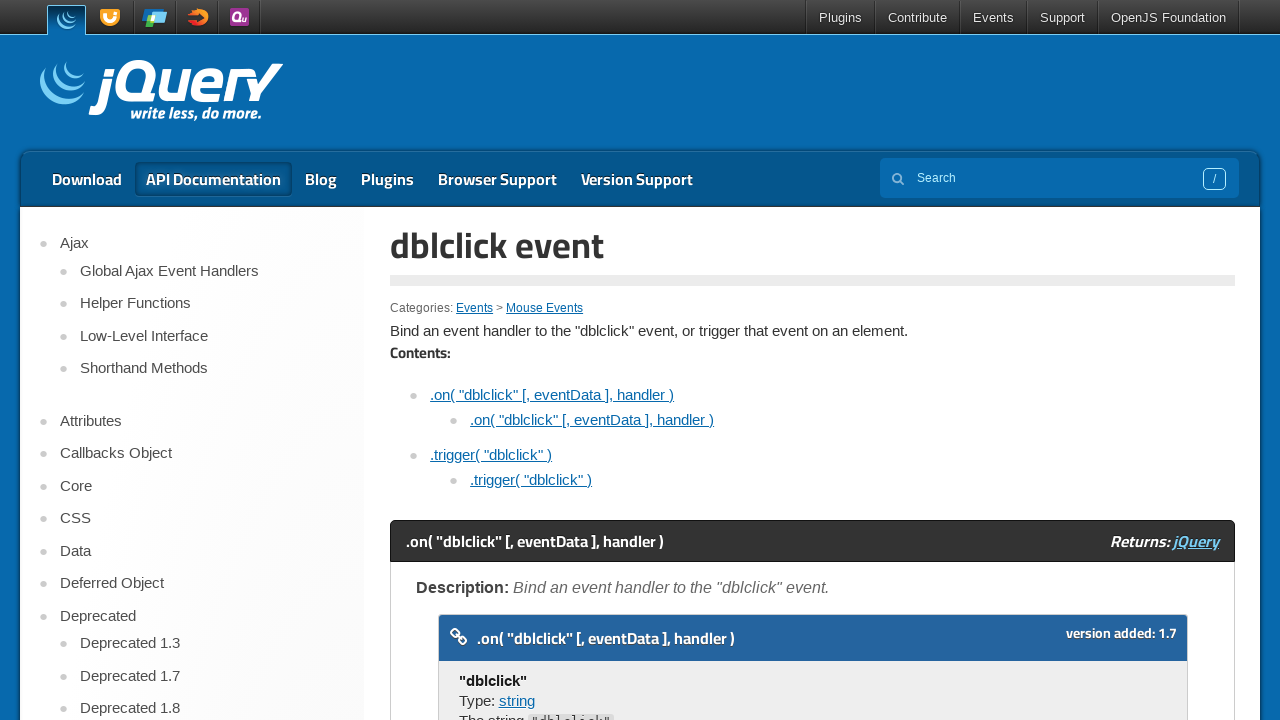

Located the target div element within the iframe
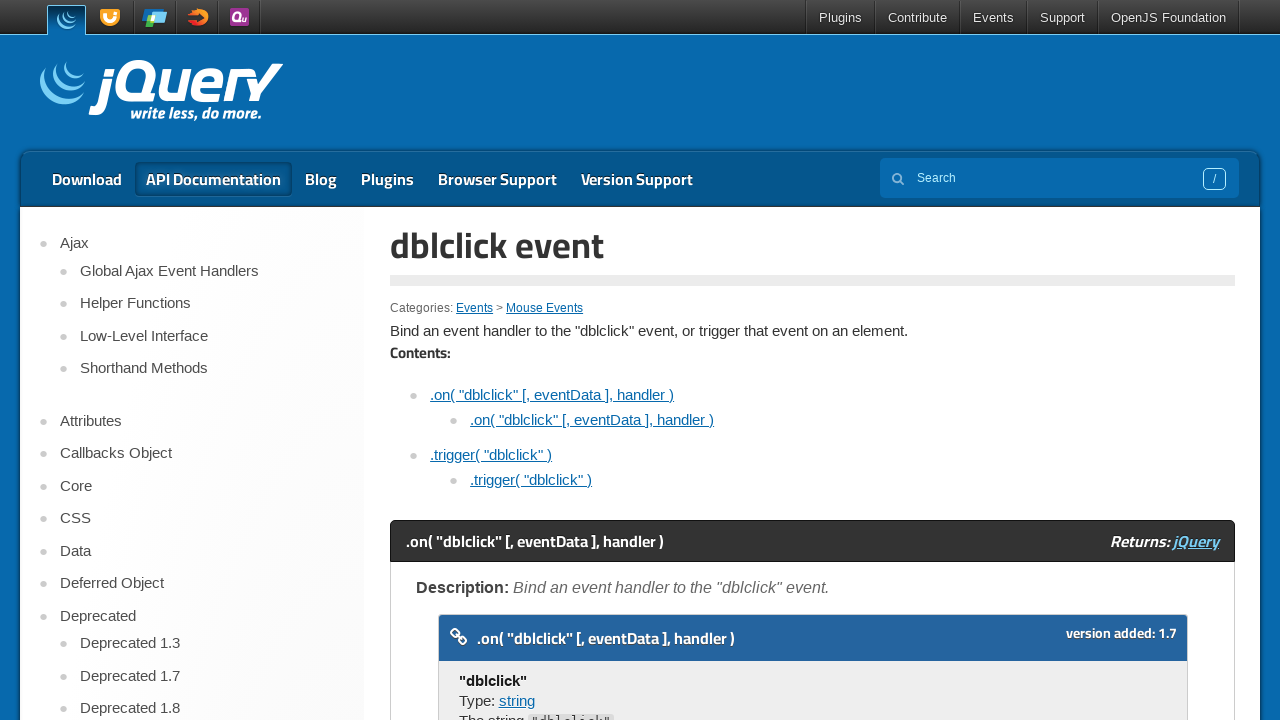

Double-clicked the target element within the iframe at (478, 360) on iframe >> nth=0 >> internal:control=enter-frame >> html > body > div
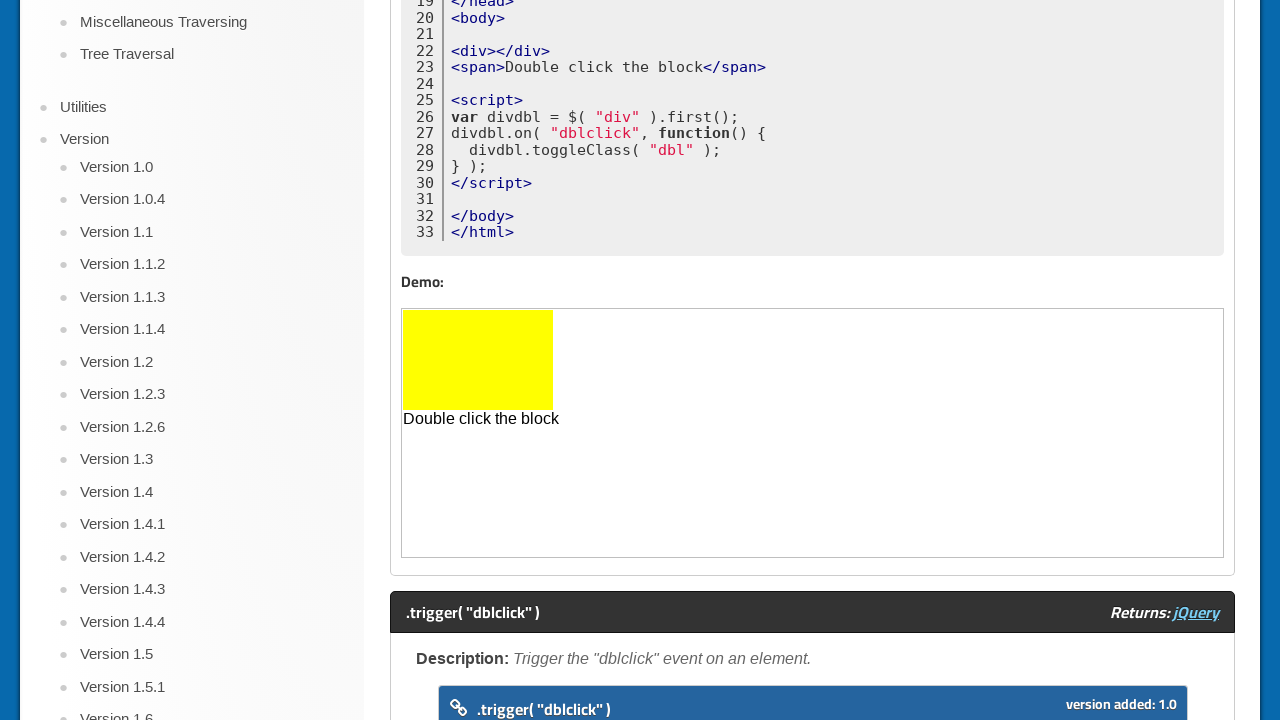

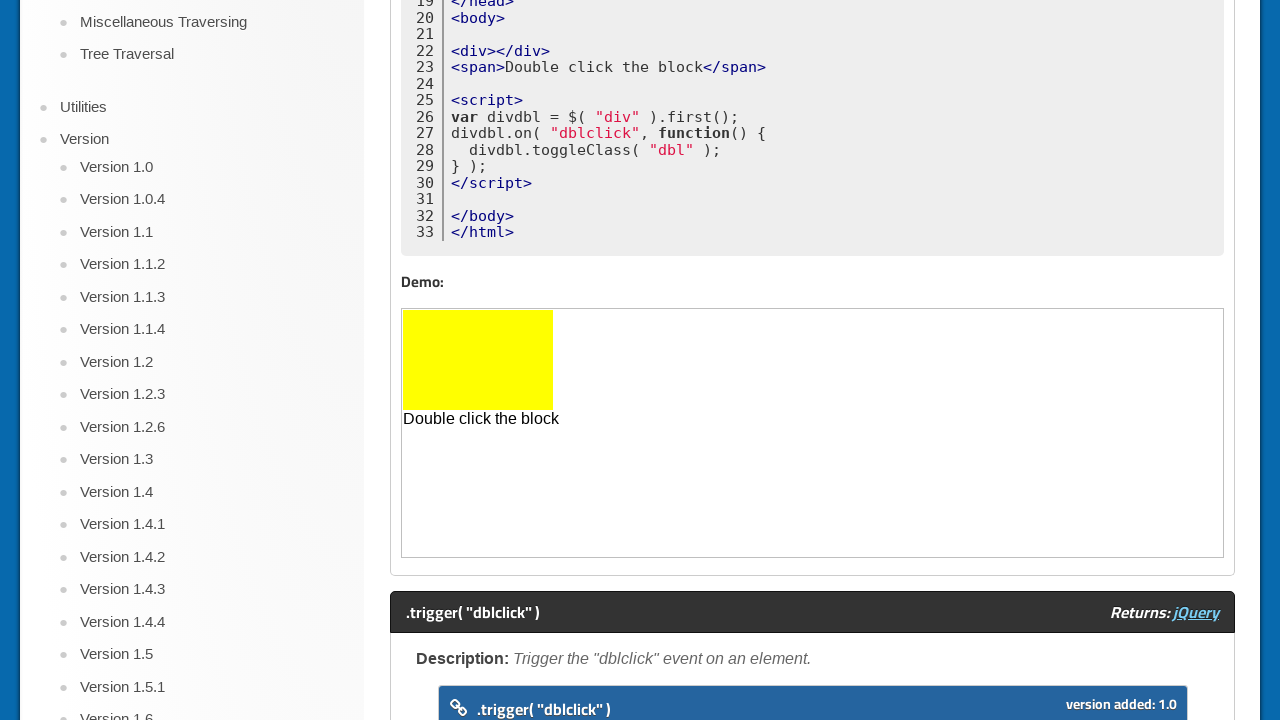